Tests a registration form by filling in name, last name, and email fields, submitting the form, and verifying the success message is displayed.

Starting URL: http://suninjuly.github.io/registration2.html

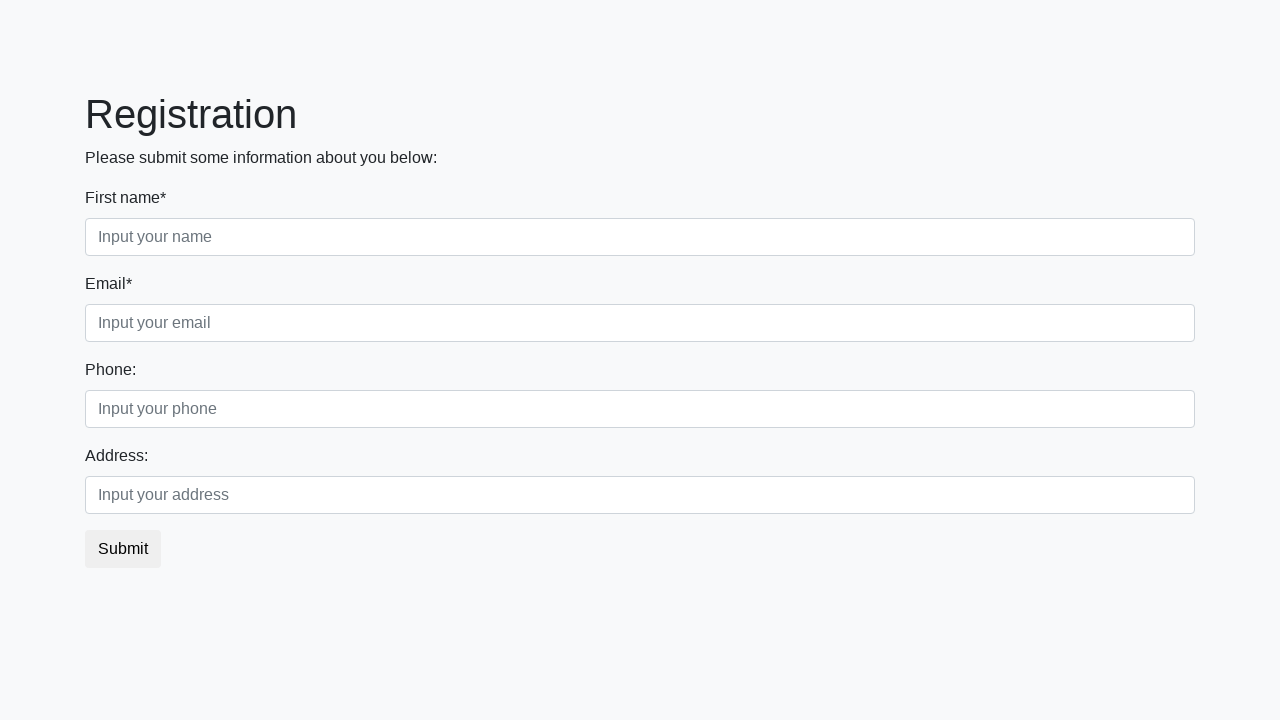

Filled first name field with 'Ivan' on //*[@placeholder="Input your name"]
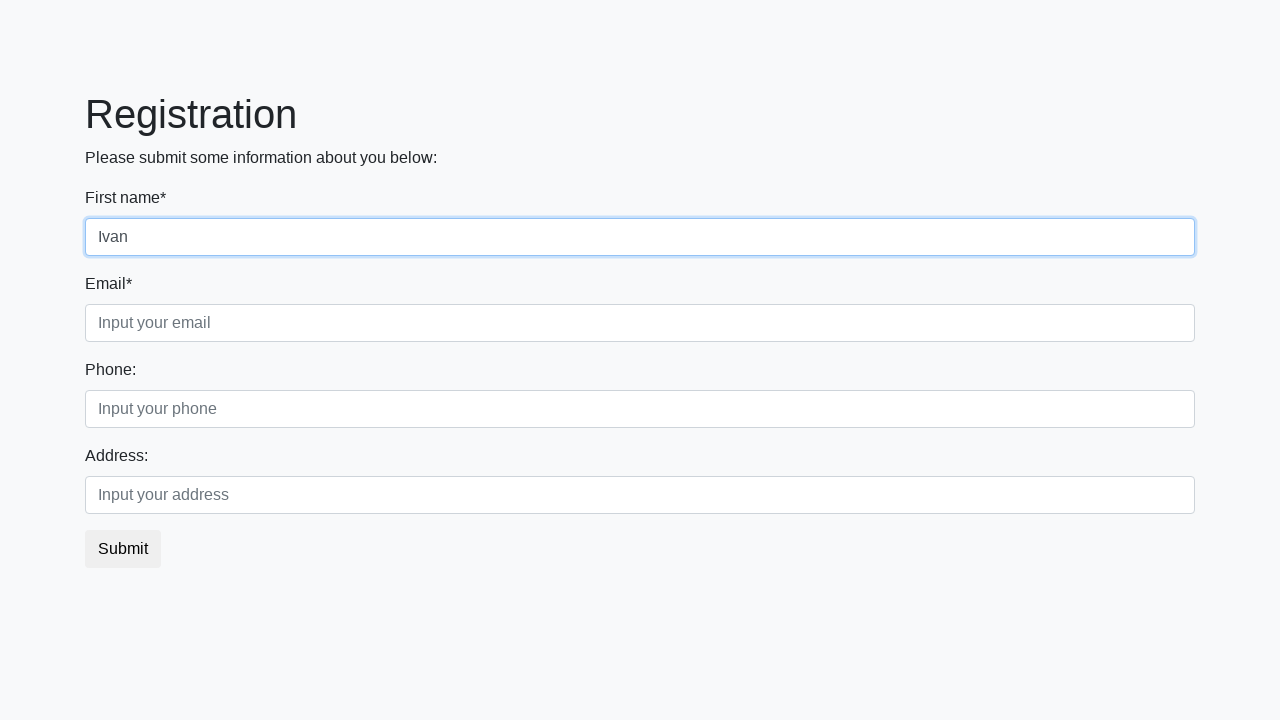

Located all name input fields
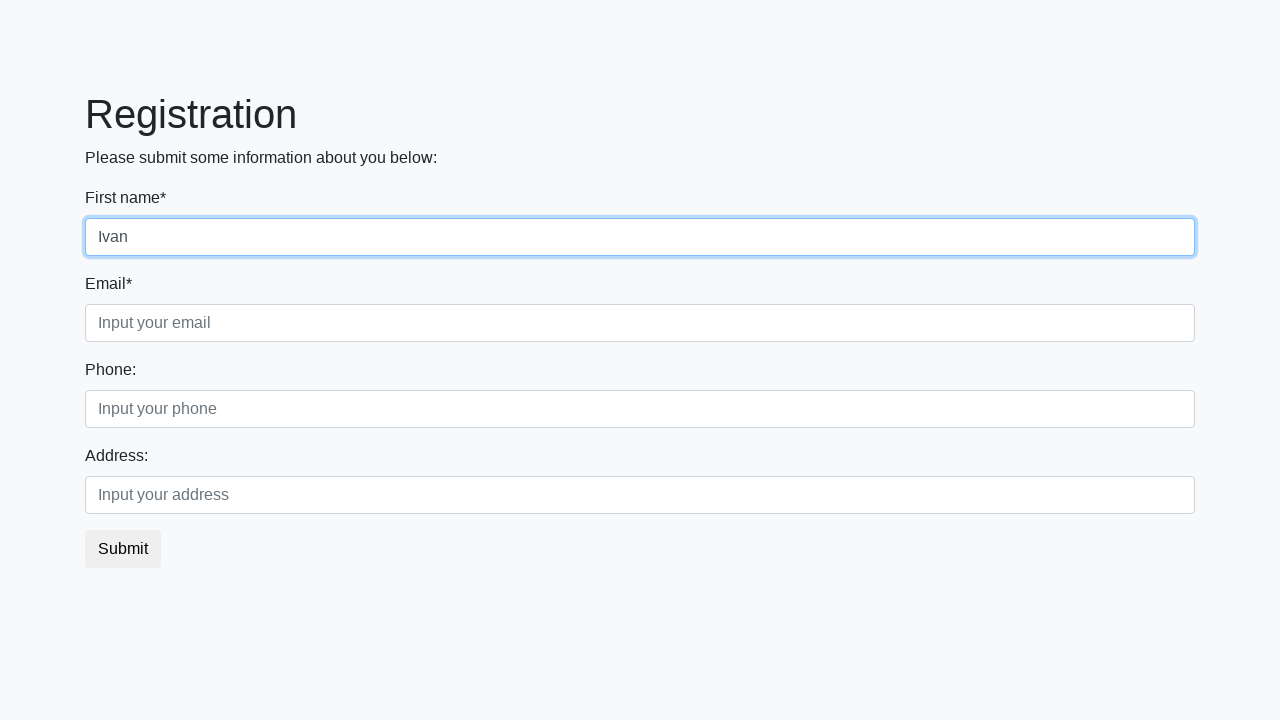

Filled email field with 'testuser@example.com' on [placeholder="Input your email"]
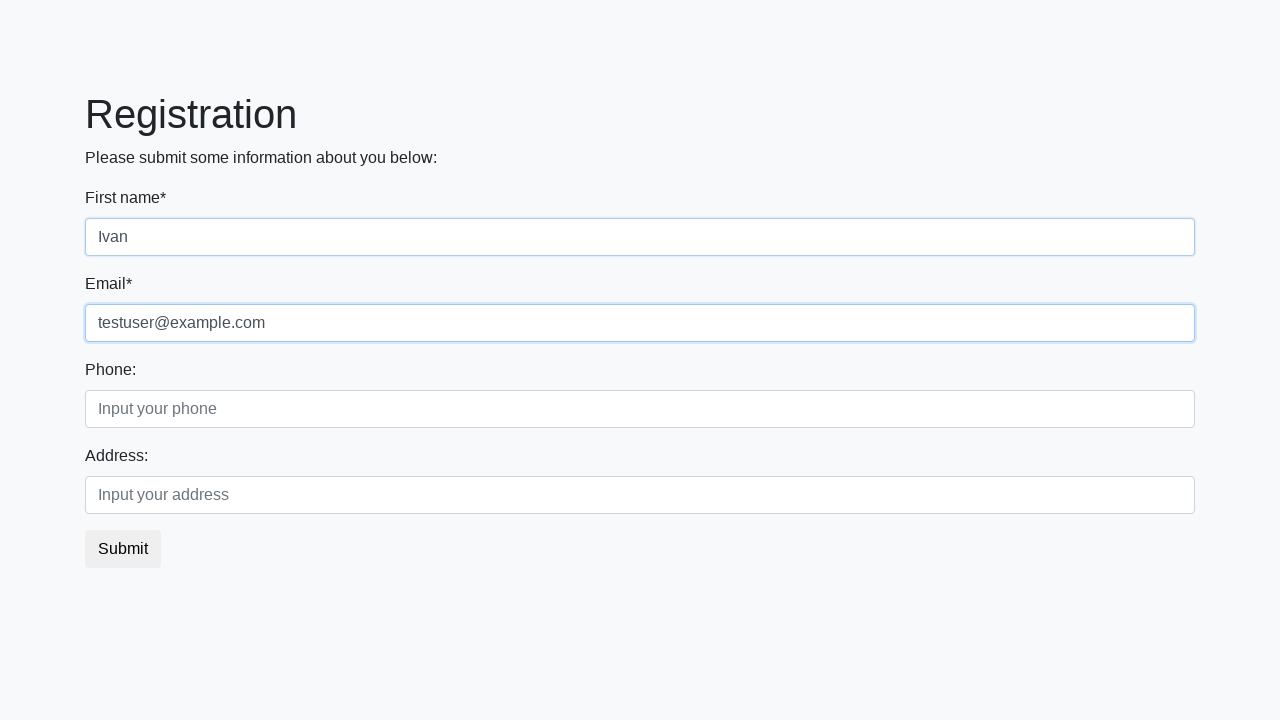

Clicked submit button at (123, 549) on button.btn
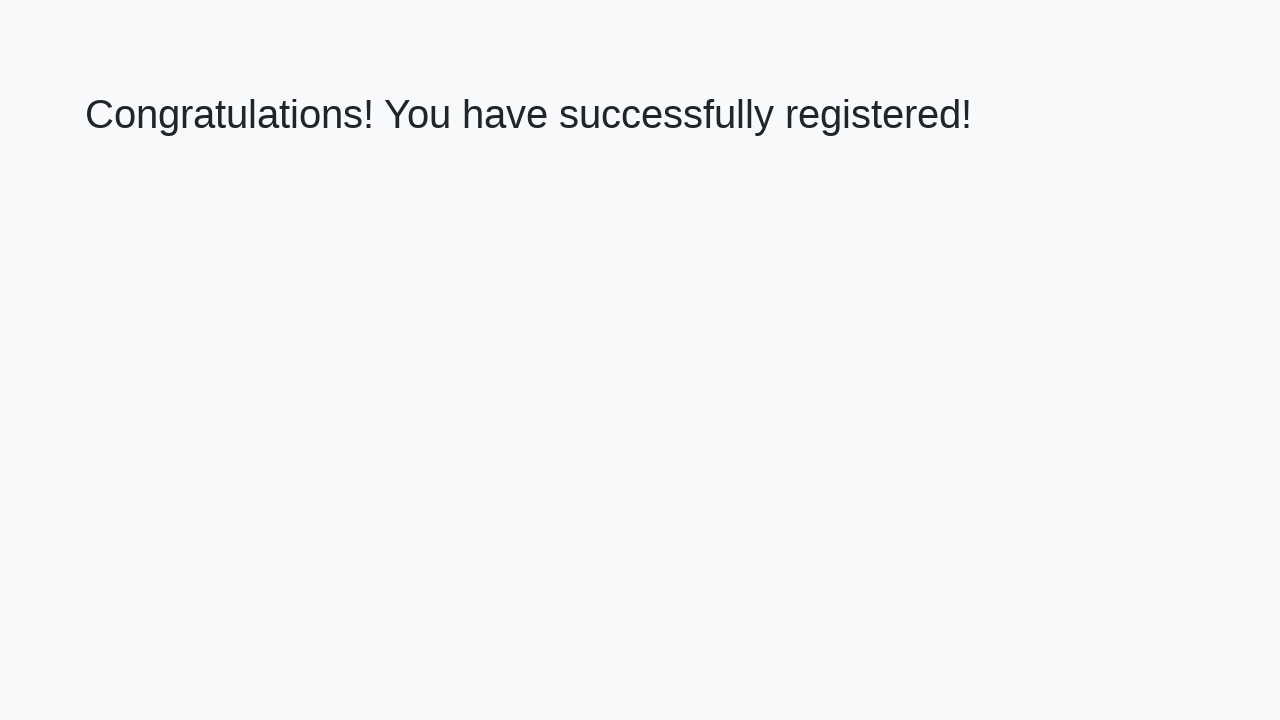

Success message h1 element loaded
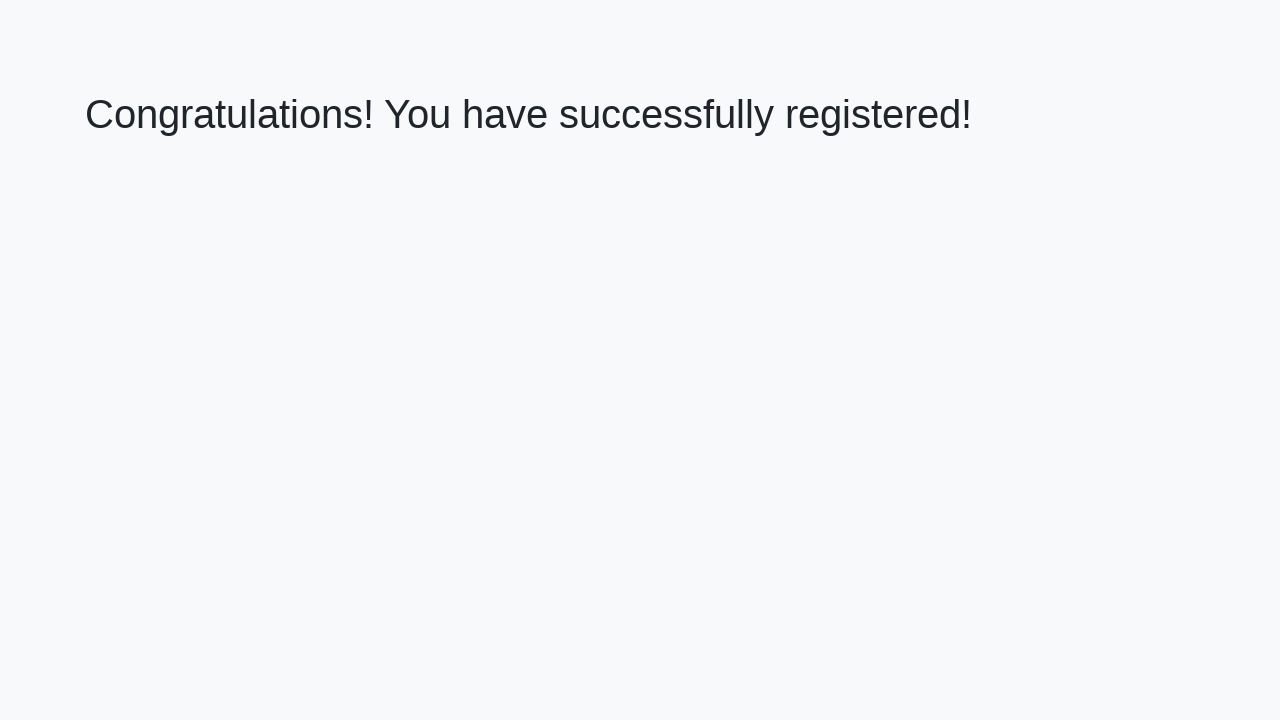

Retrieved success message text content
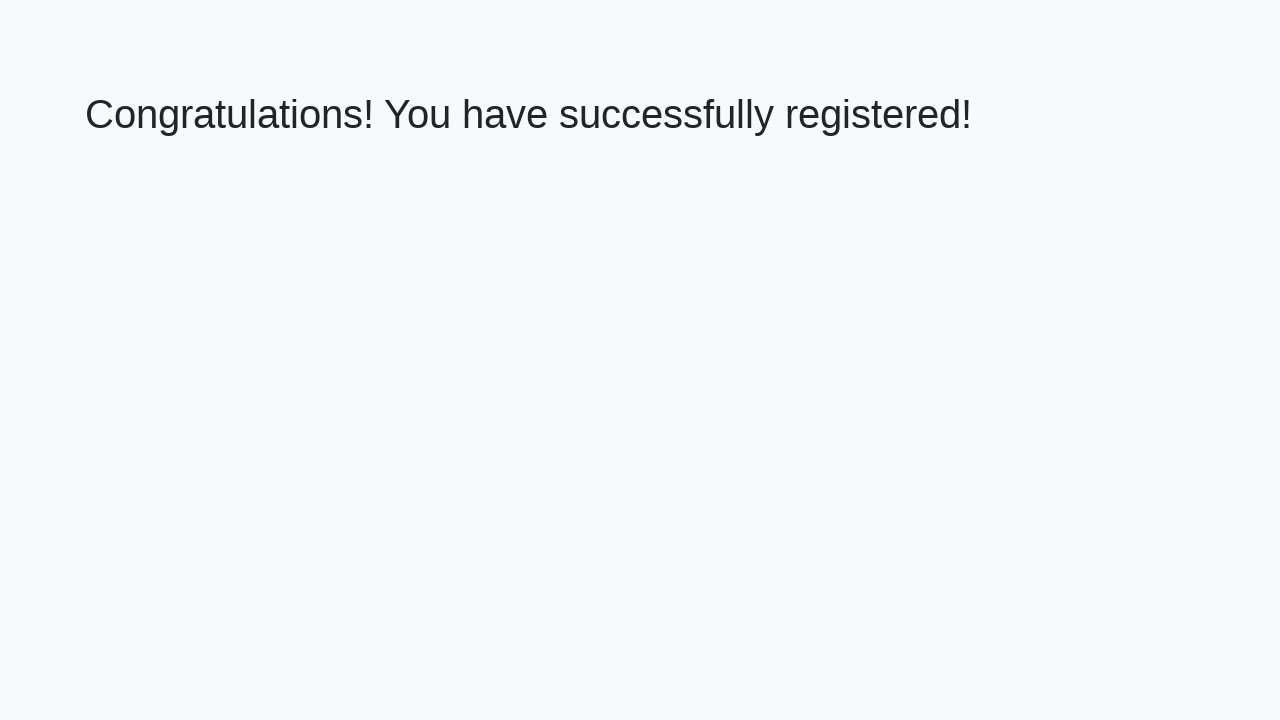

Verified success message displays 'Congratulations! You have successfully registered!'
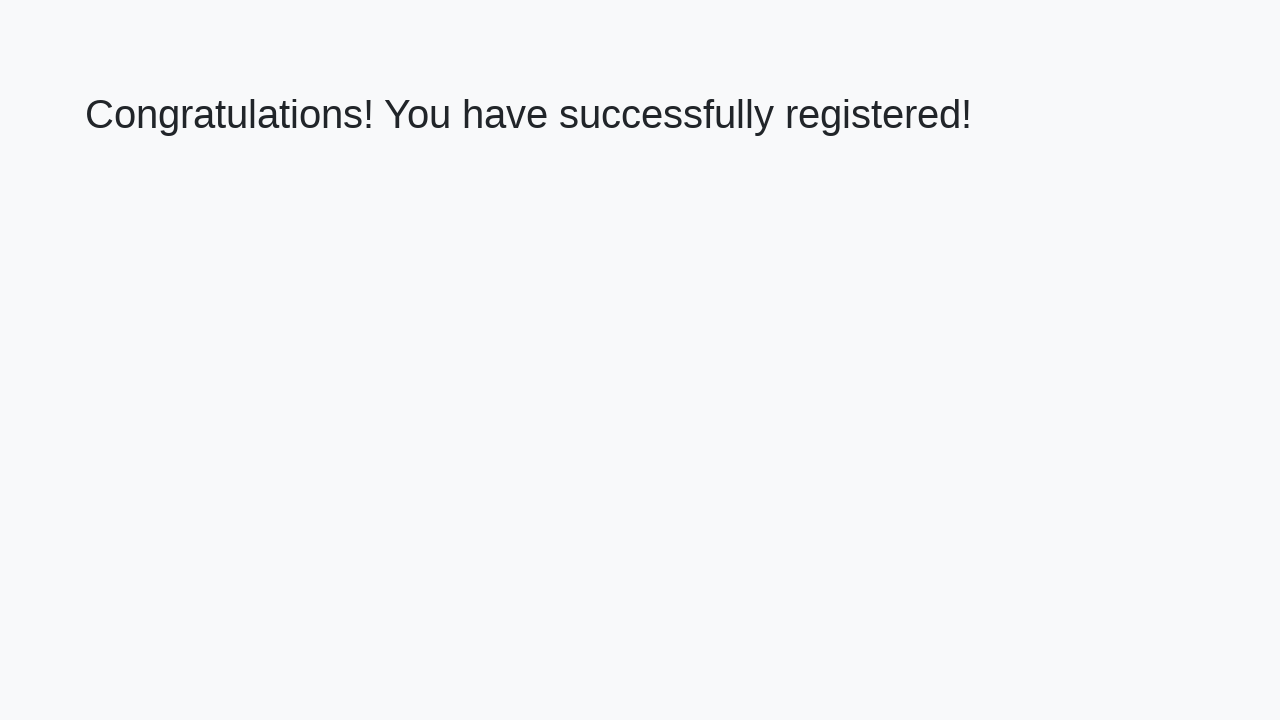

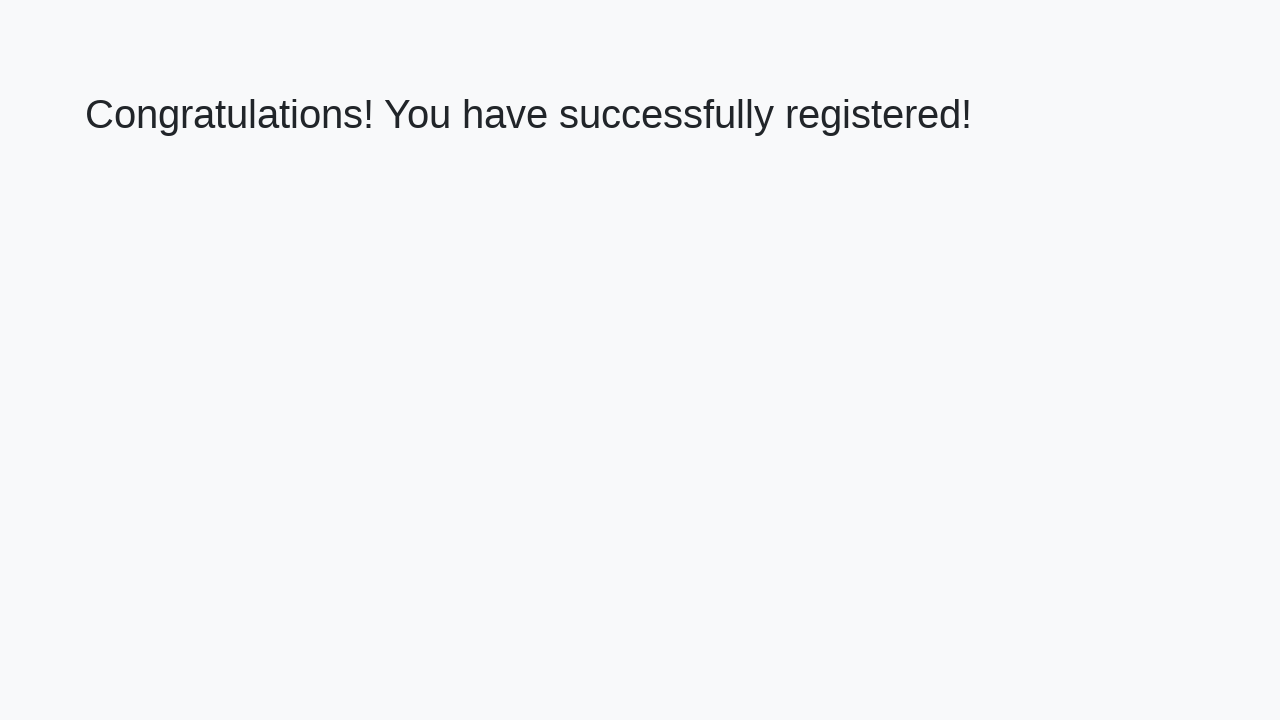